Tests iframe functionality by navigating to a frames page, clicking to access an iframe, switching into the iframe context, and verifying text content within the iframe.

Starting URL: http://the-internet.herokuapp.com/frames

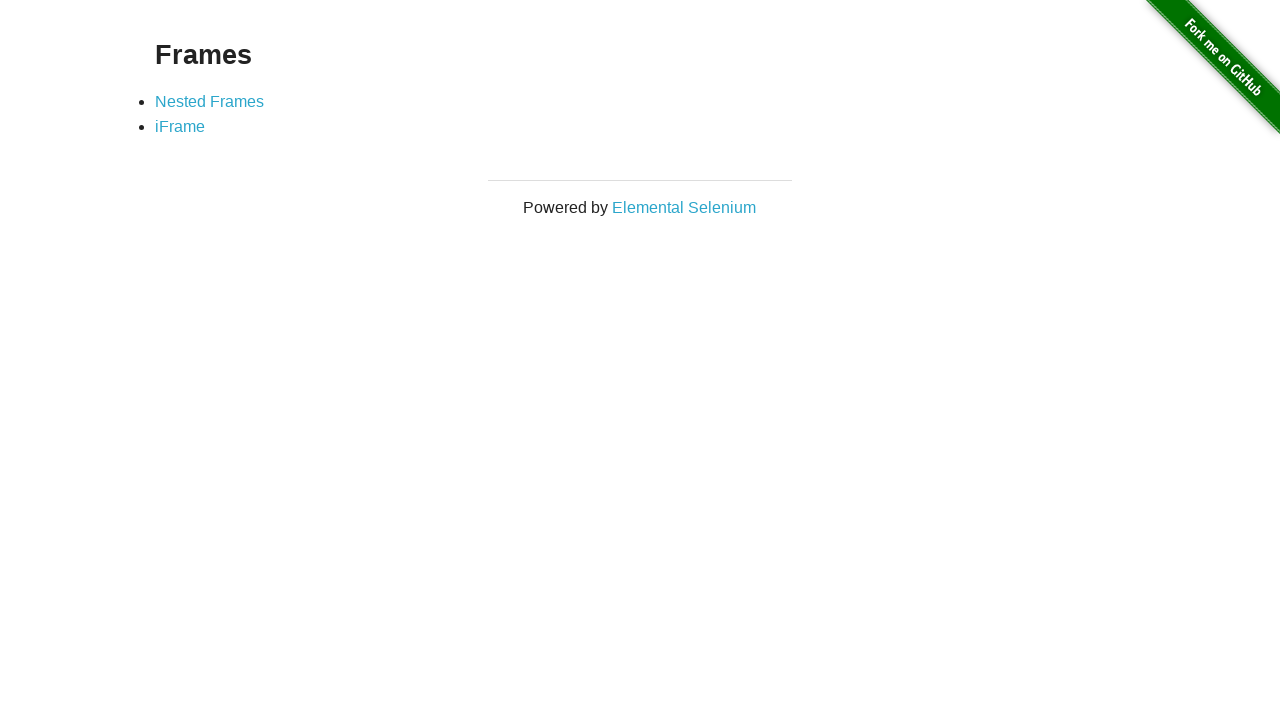

Clicked on the iframe link at (180, 127) on a[href='/iframe']
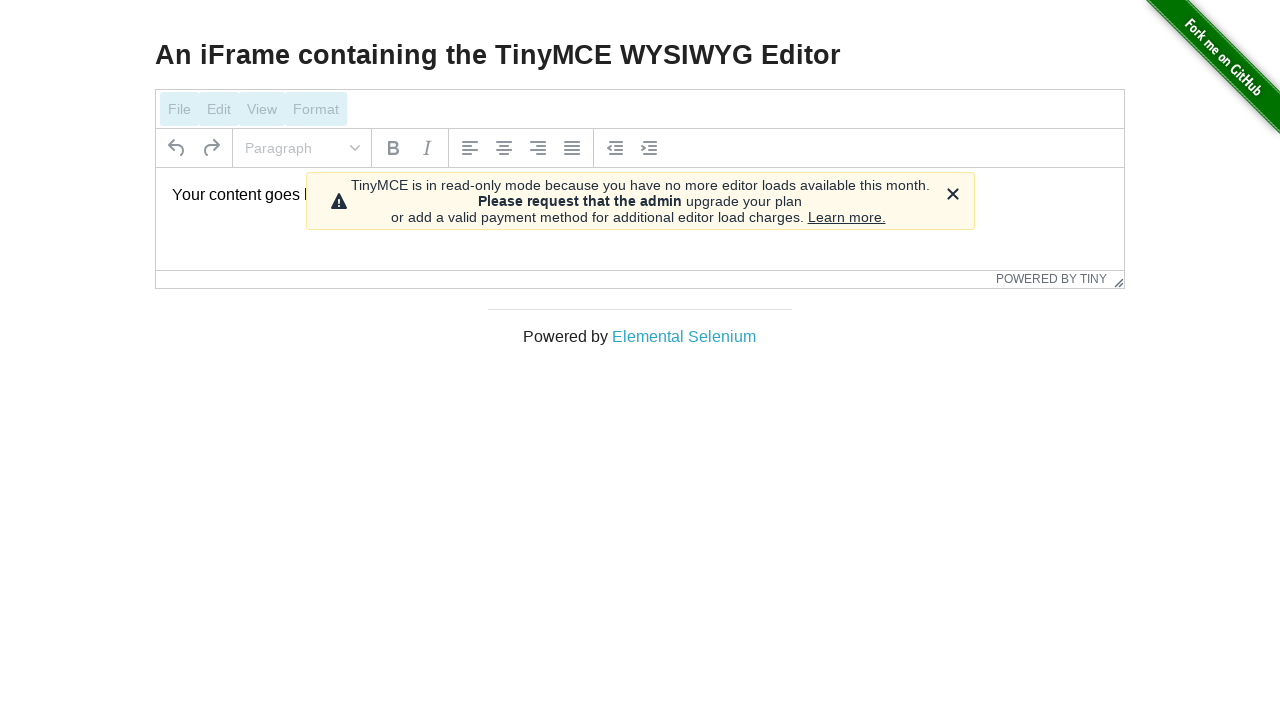

Iframe loaded and is now visible
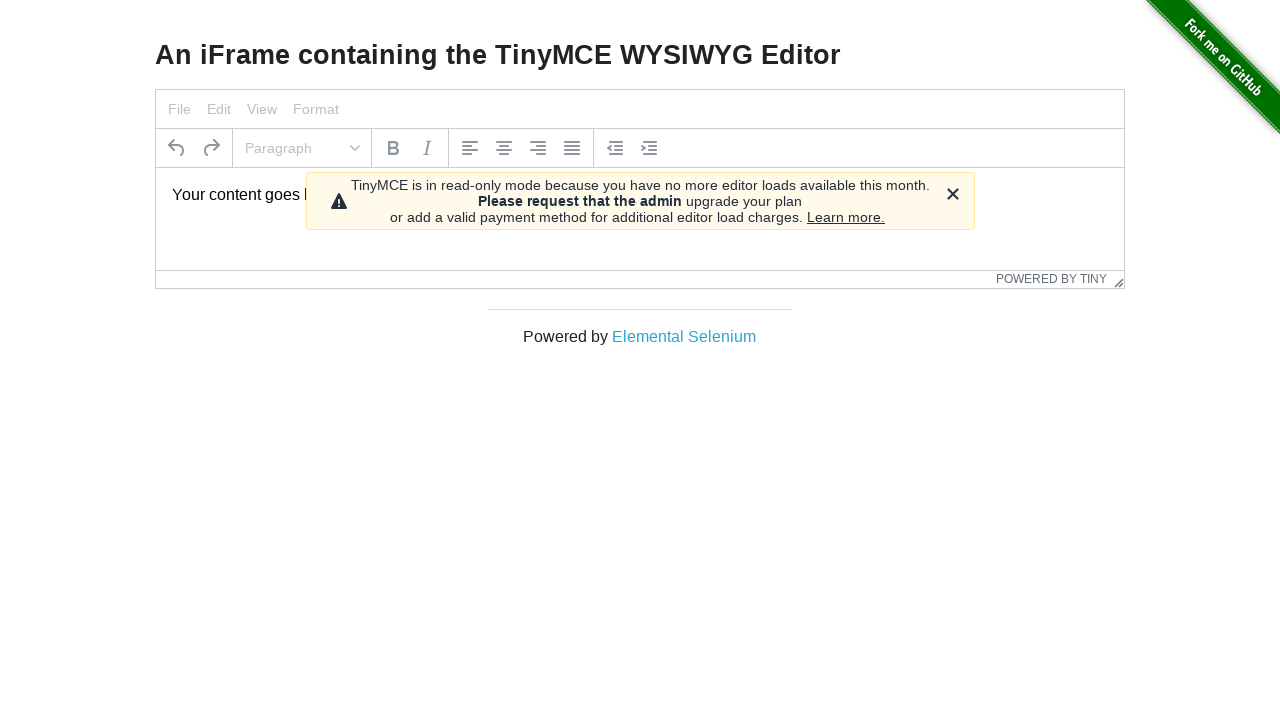

Switched context to iframe with ID 'mce_0_ifr'
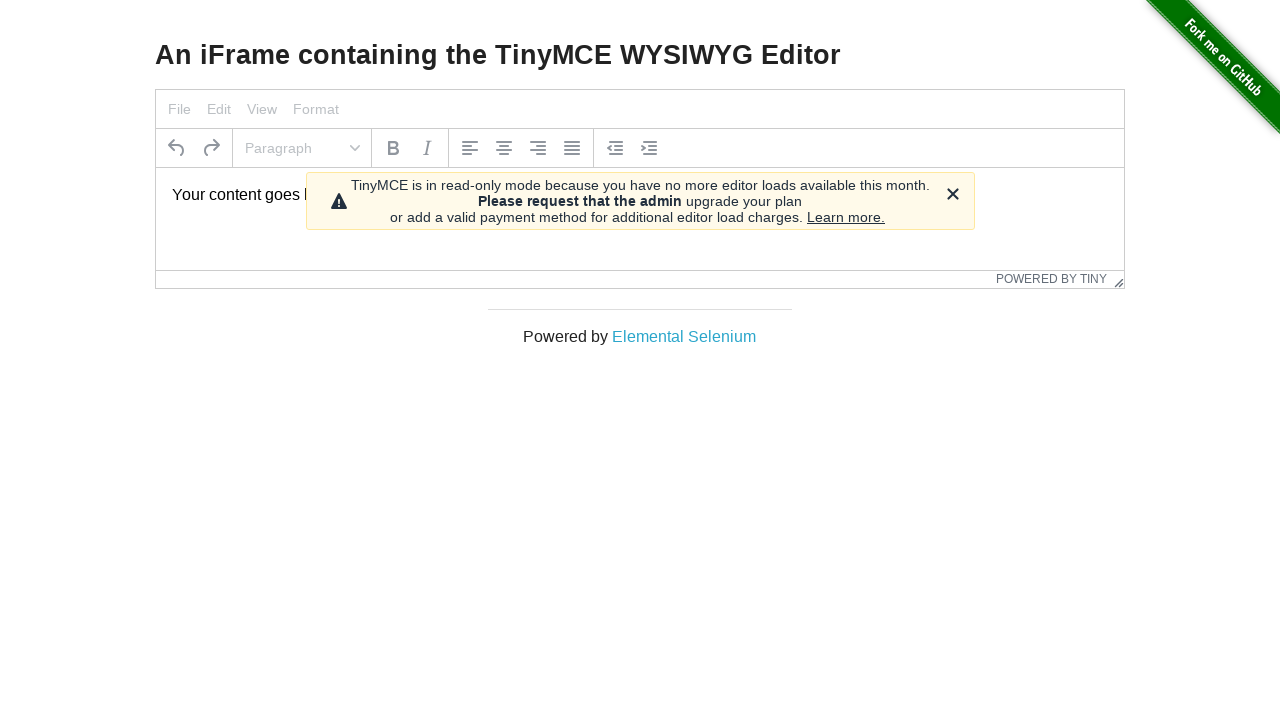

Retrieved text content from paragraph inside iframe
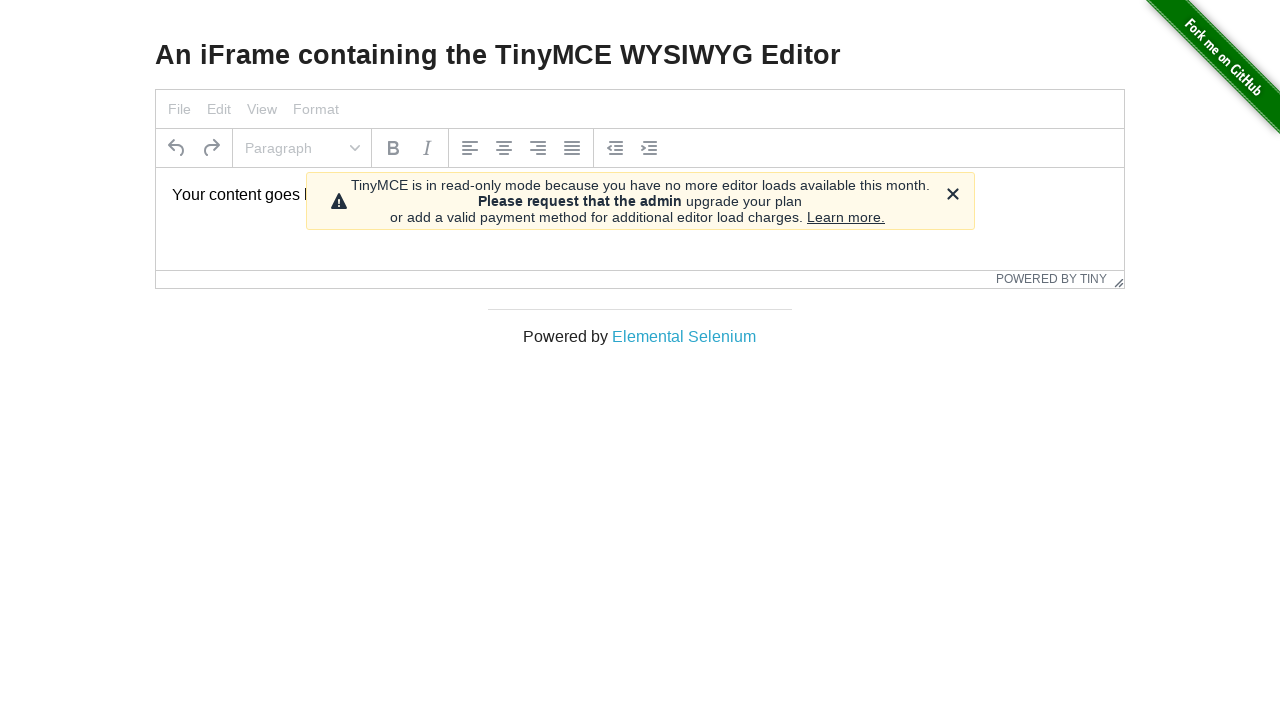

Verified that iframe contains expected text: 'Your content goes here.'
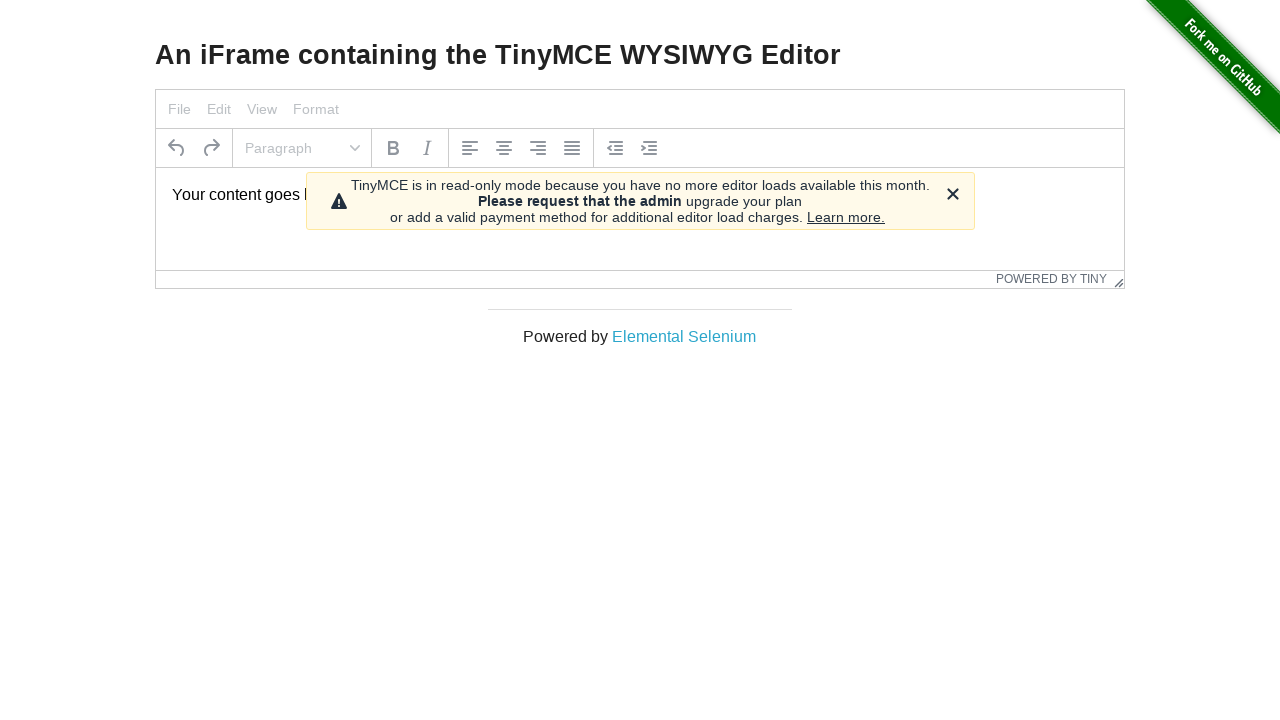

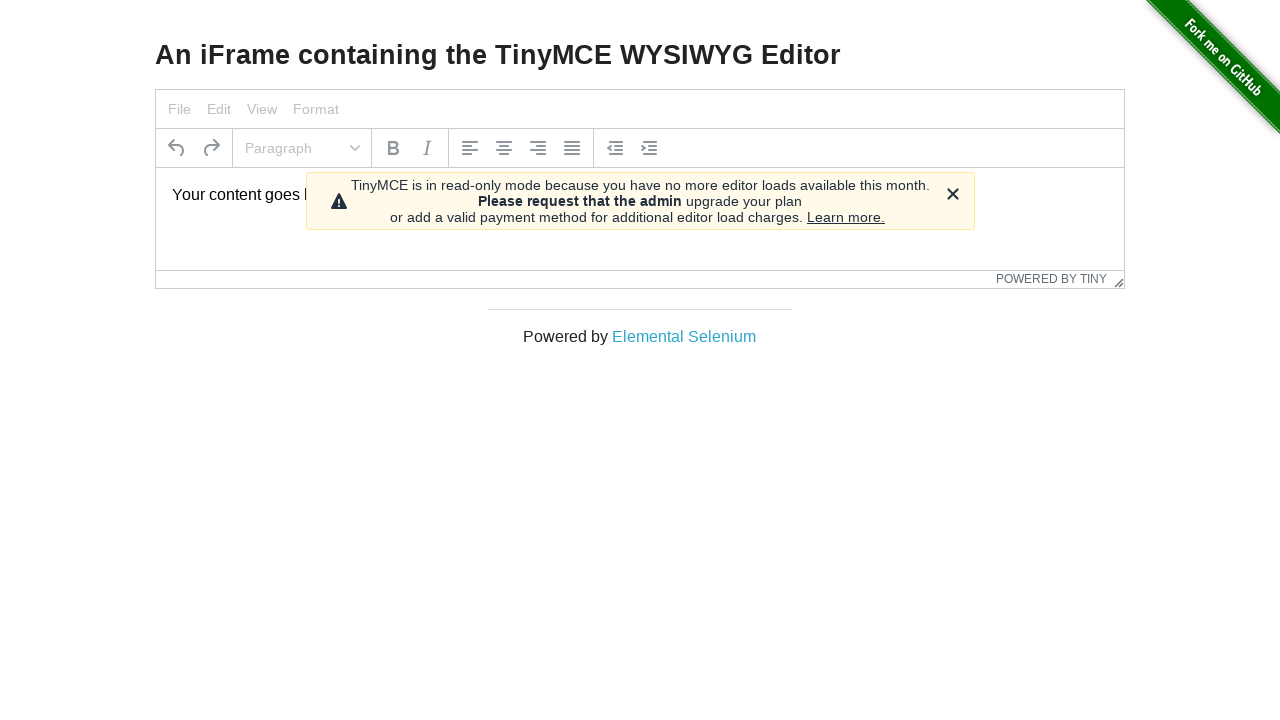